Tests multi-select dropdown functionality by selecting all options in a multi-select dropdown, verifying selections, and then deselecting all options

Starting URL: https://www.tutorialspoint.com/selenium/selenium_automation_practice.htm

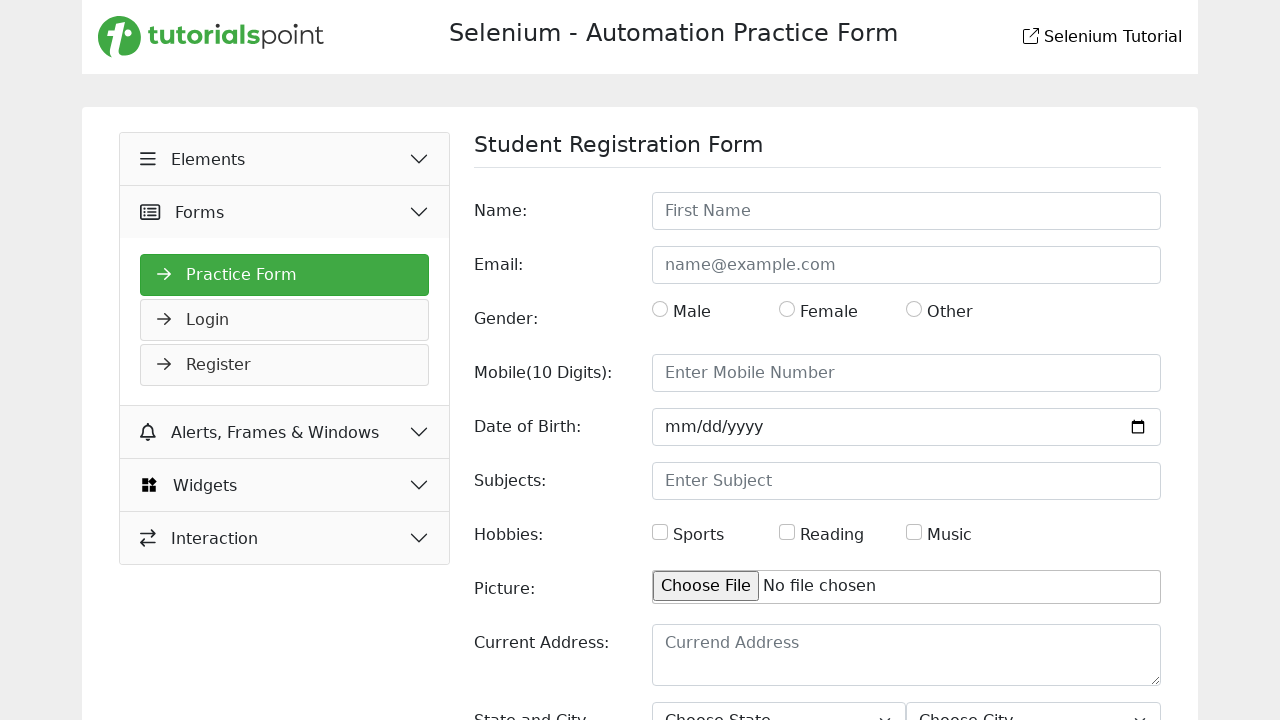

Located multi-select dropdown for selenium commands
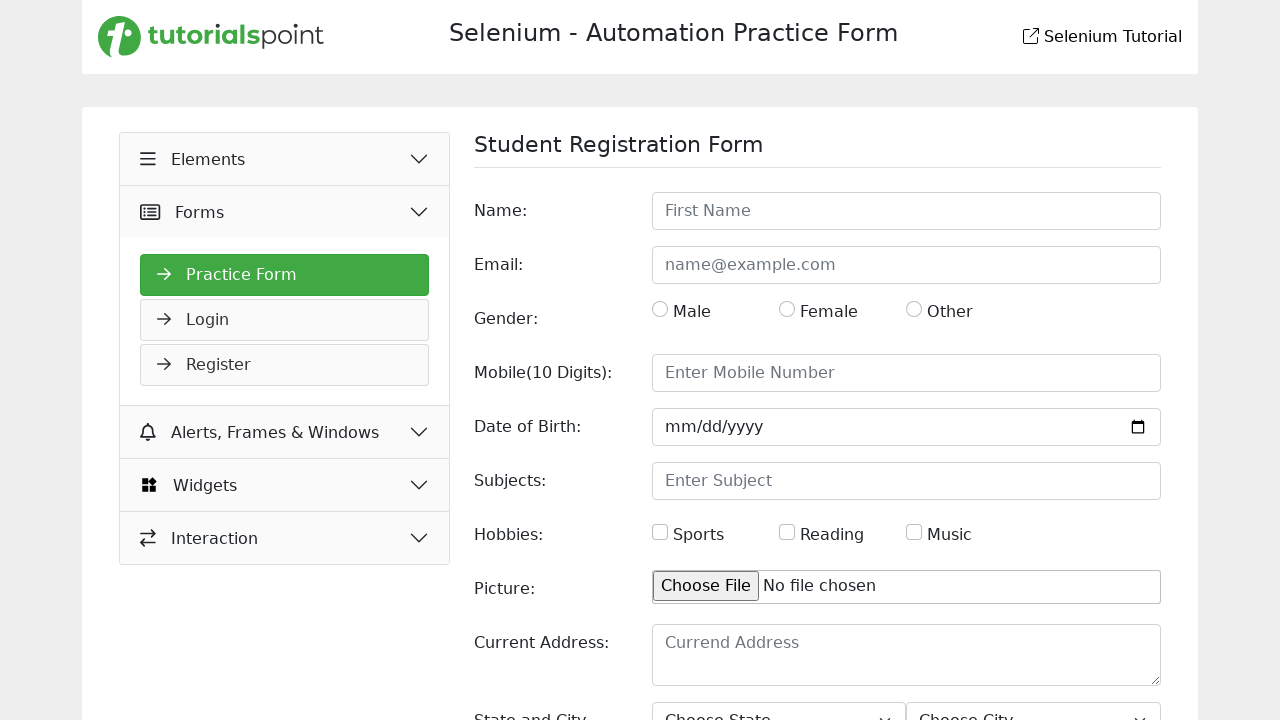

Retrieved all options from the dropdown
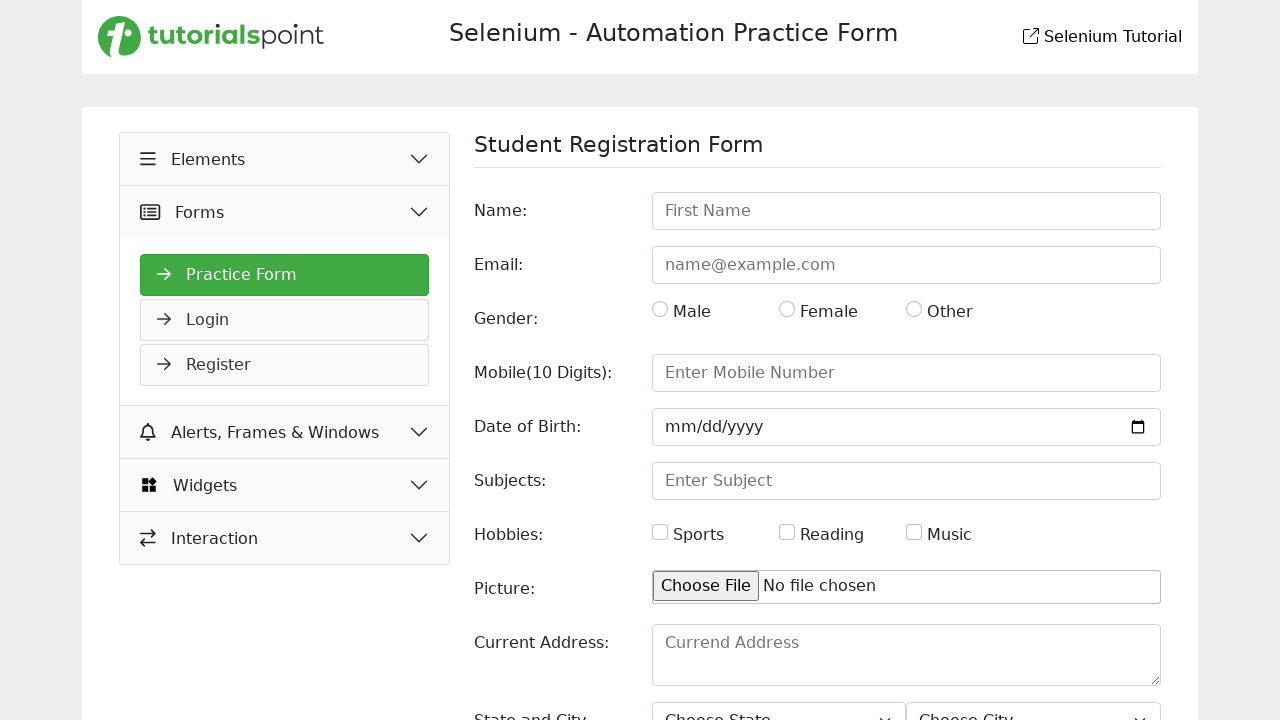

Retrieved all checked/selected options to verify selection
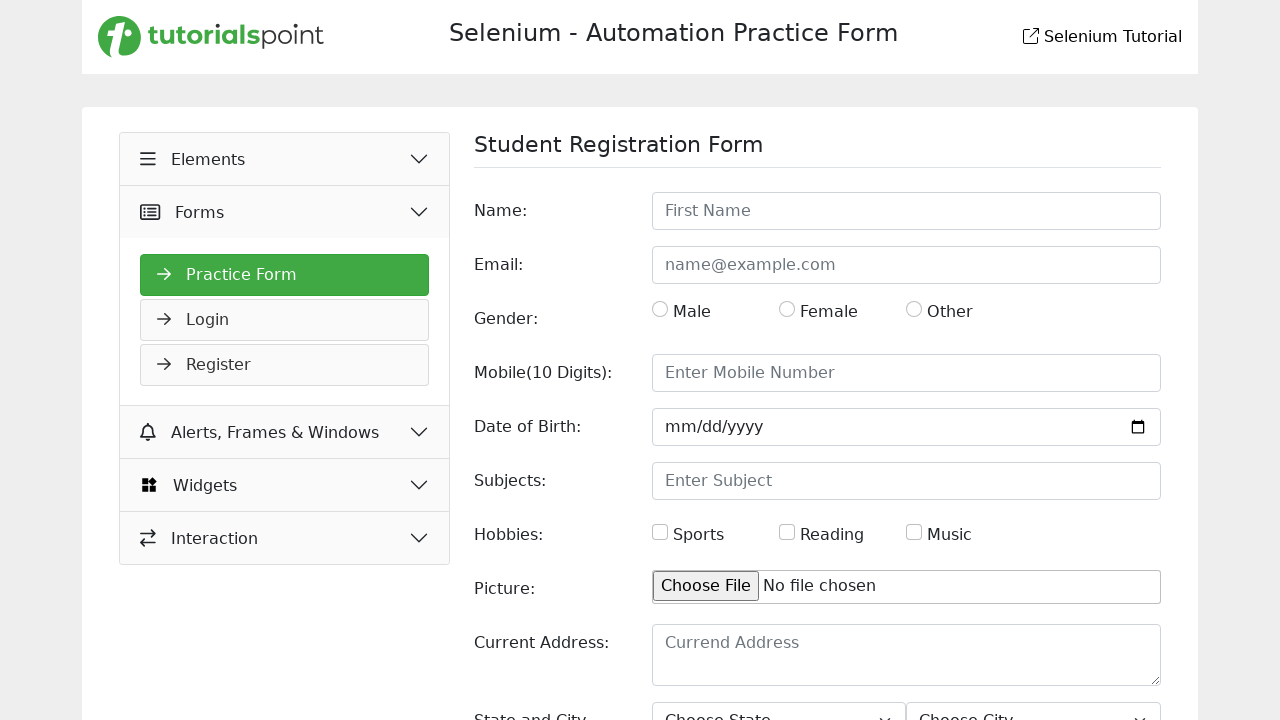

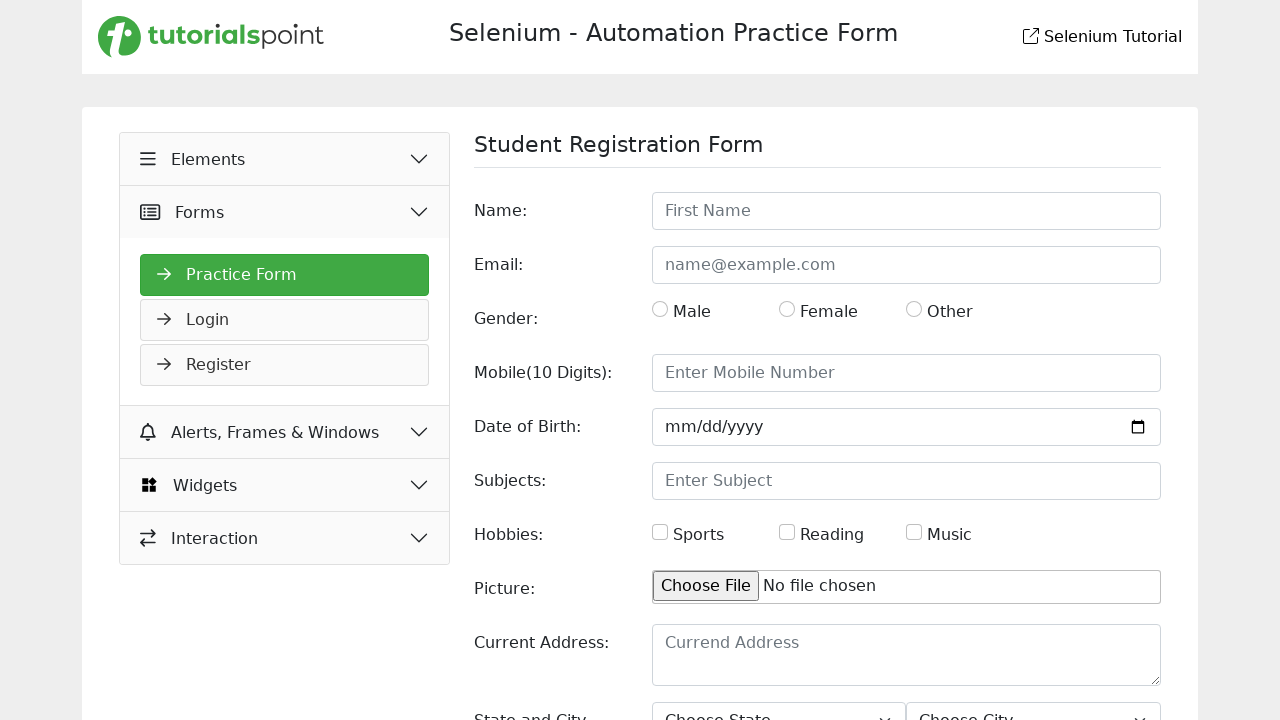